Tests a TodoMVC application by adding todo items, marking one as completed, and cycling through different filter views (All, Active, Completed)

Starting URL: https://demo.playwright.dev/todomvc

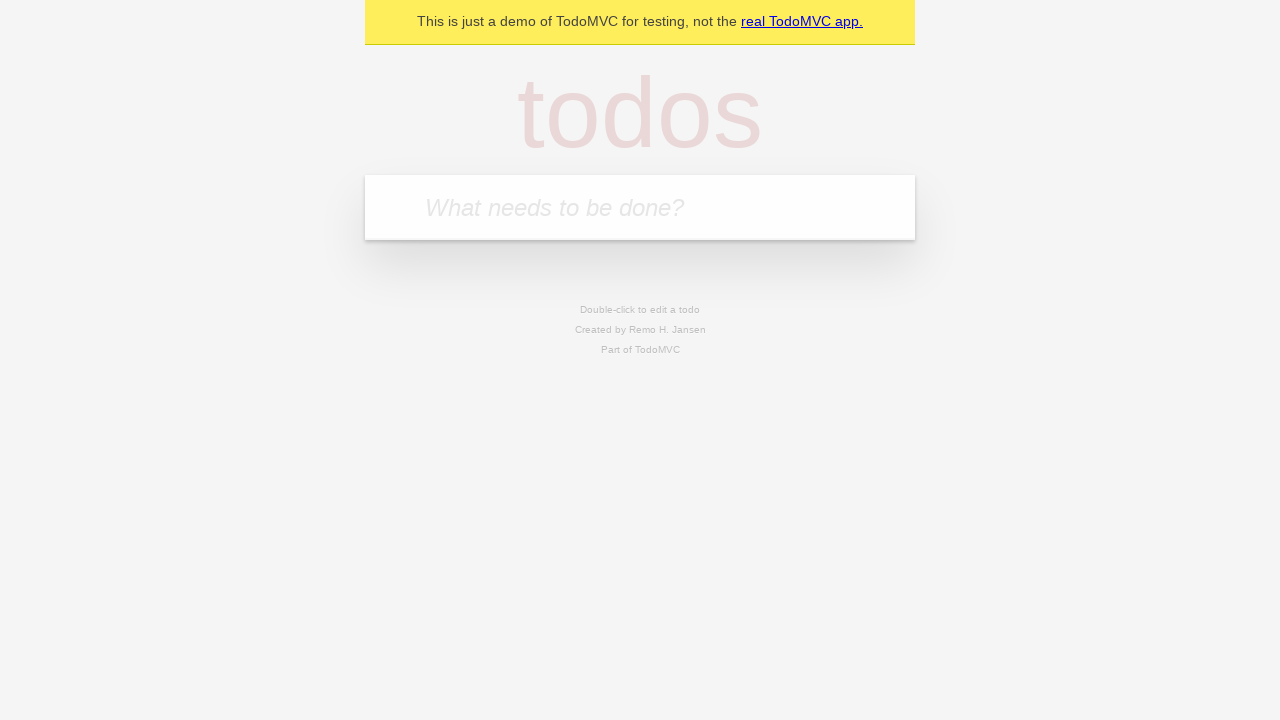

Waited for page to fully load (networkidle)
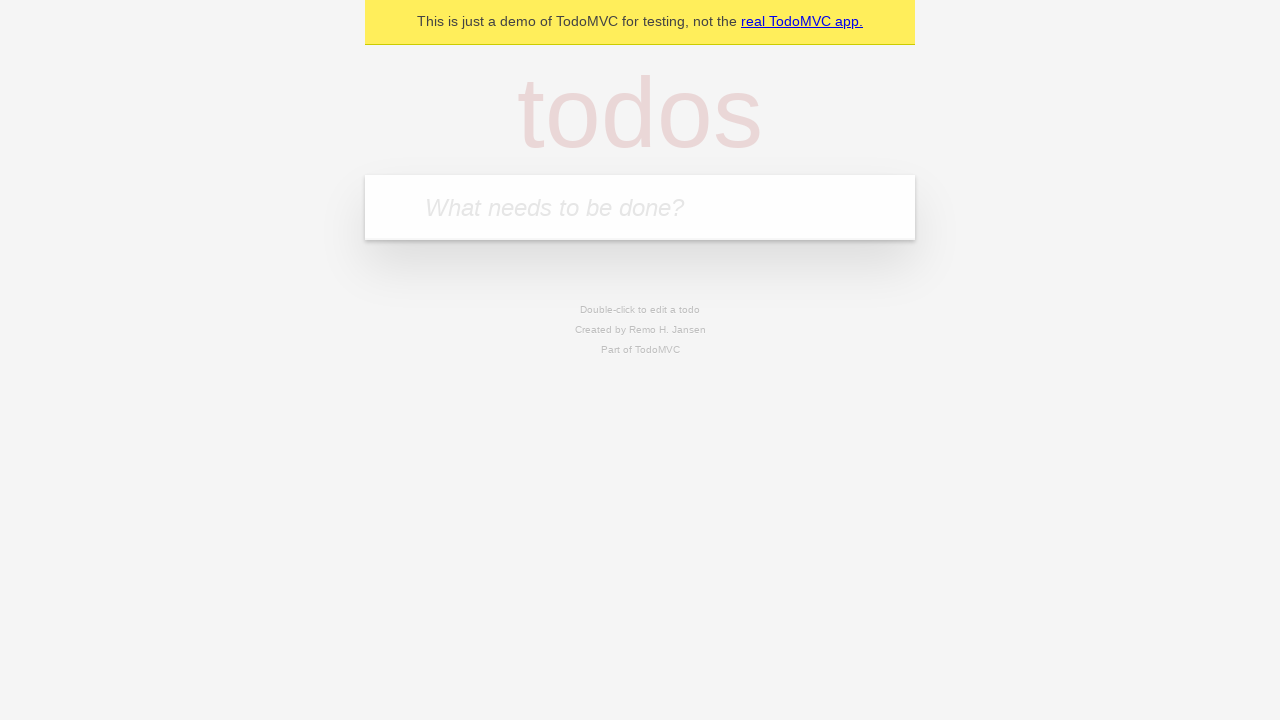

Filled new todo field with 'Buy groceries' on .new-todo
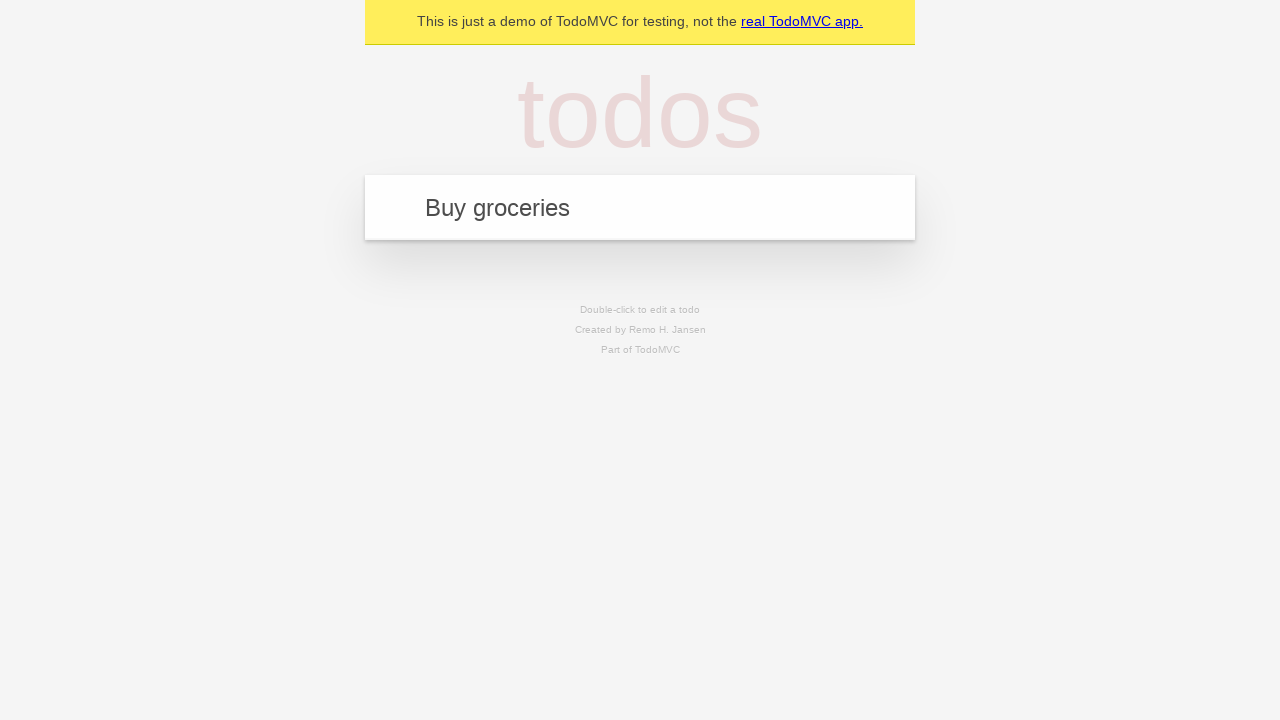

Pressed Enter to add todo 'Buy groceries' on .new-todo
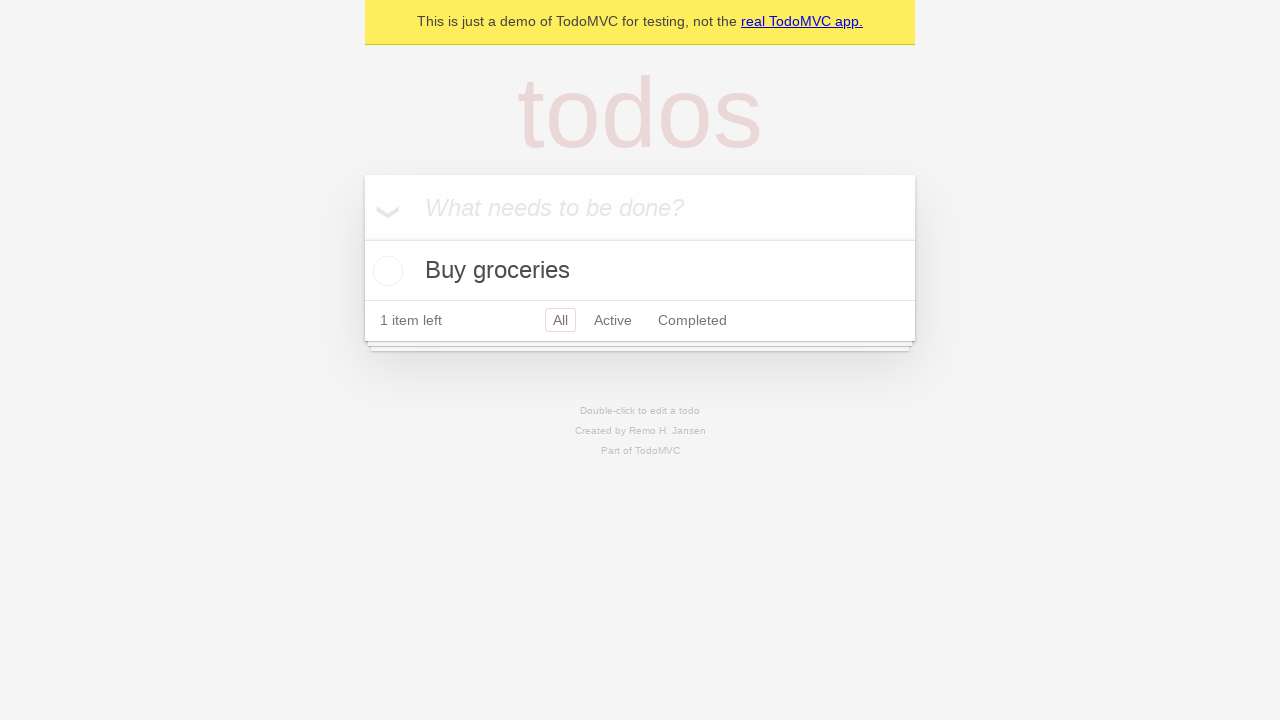

Filled new todo field with 'Read Playwright docs' on .new-todo
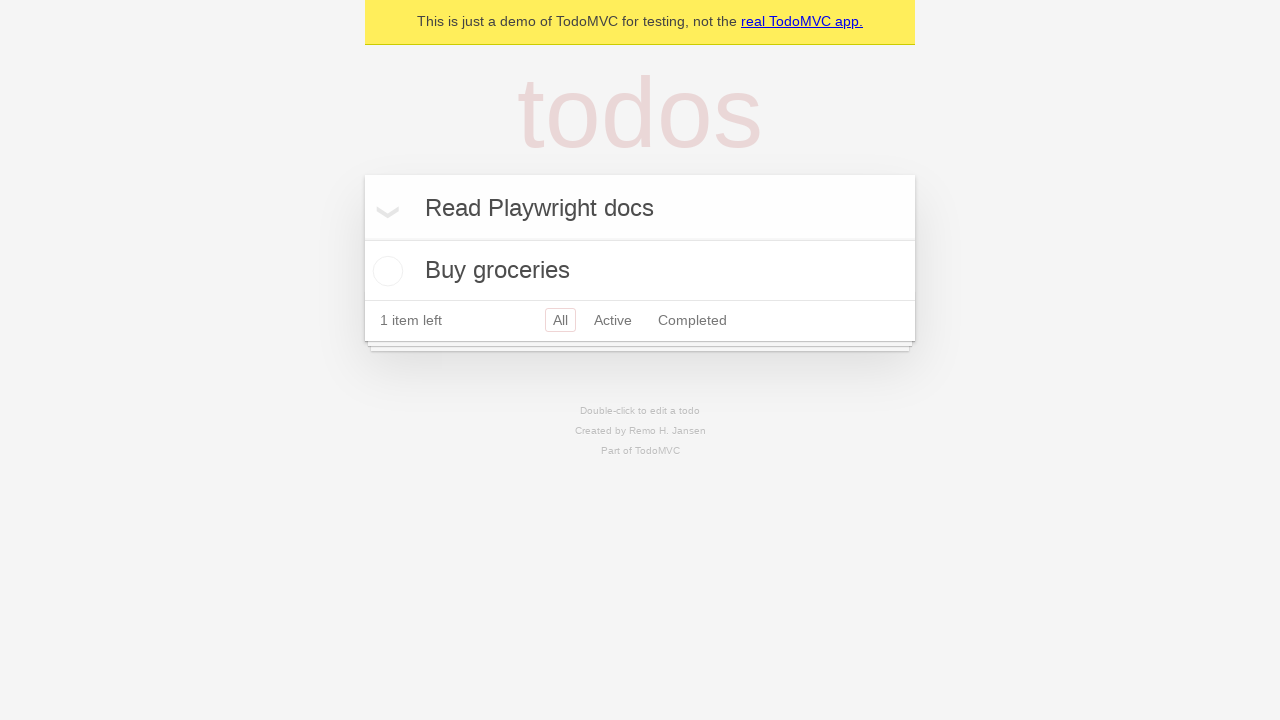

Pressed Enter to add todo 'Read Playwright docs' on .new-todo
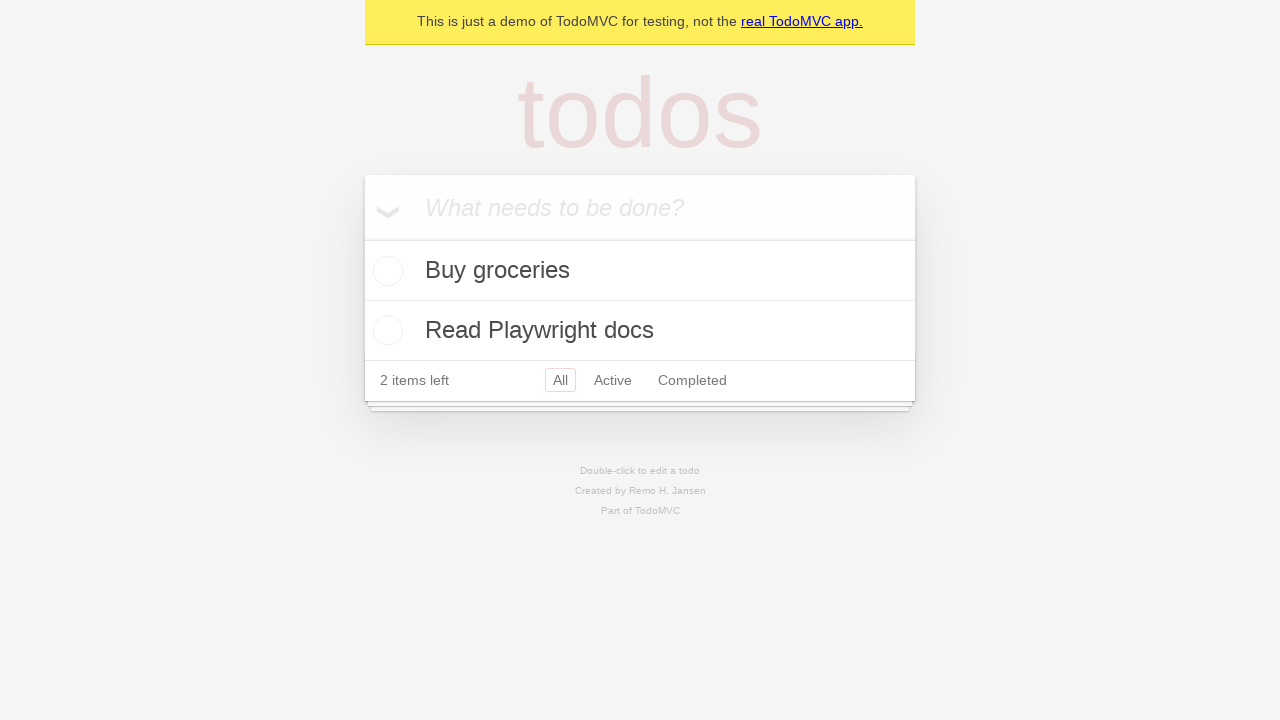

Filled new todo field with 'Write test cases' on .new-todo
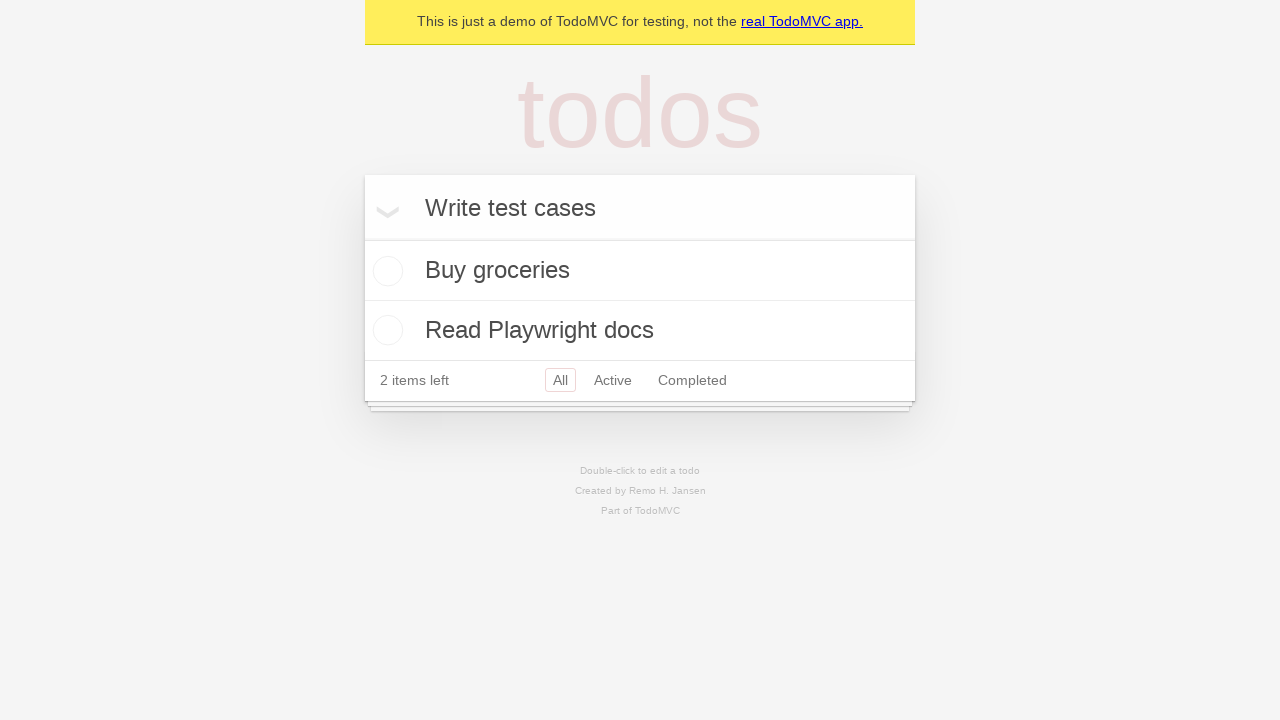

Pressed Enter to add todo 'Write test cases' on .new-todo
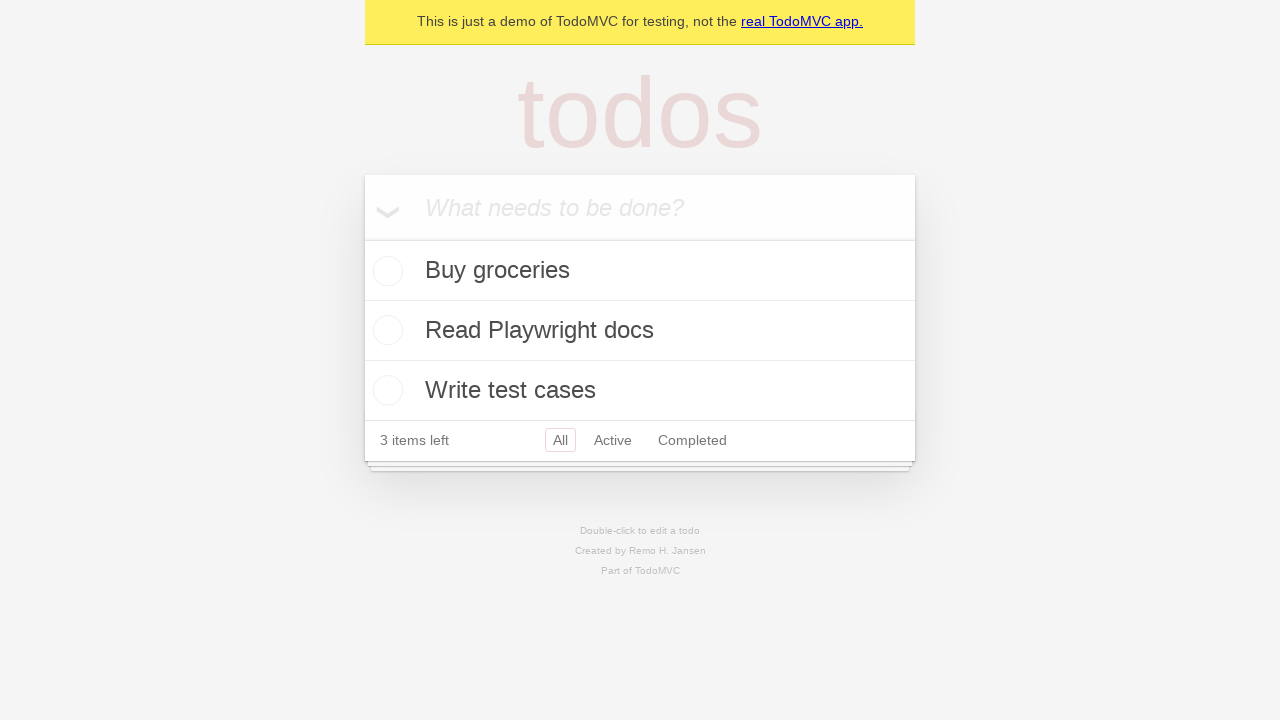

Marked first todo item as completed at (385, 271) on .todo-list li:nth-child(1) .toggle
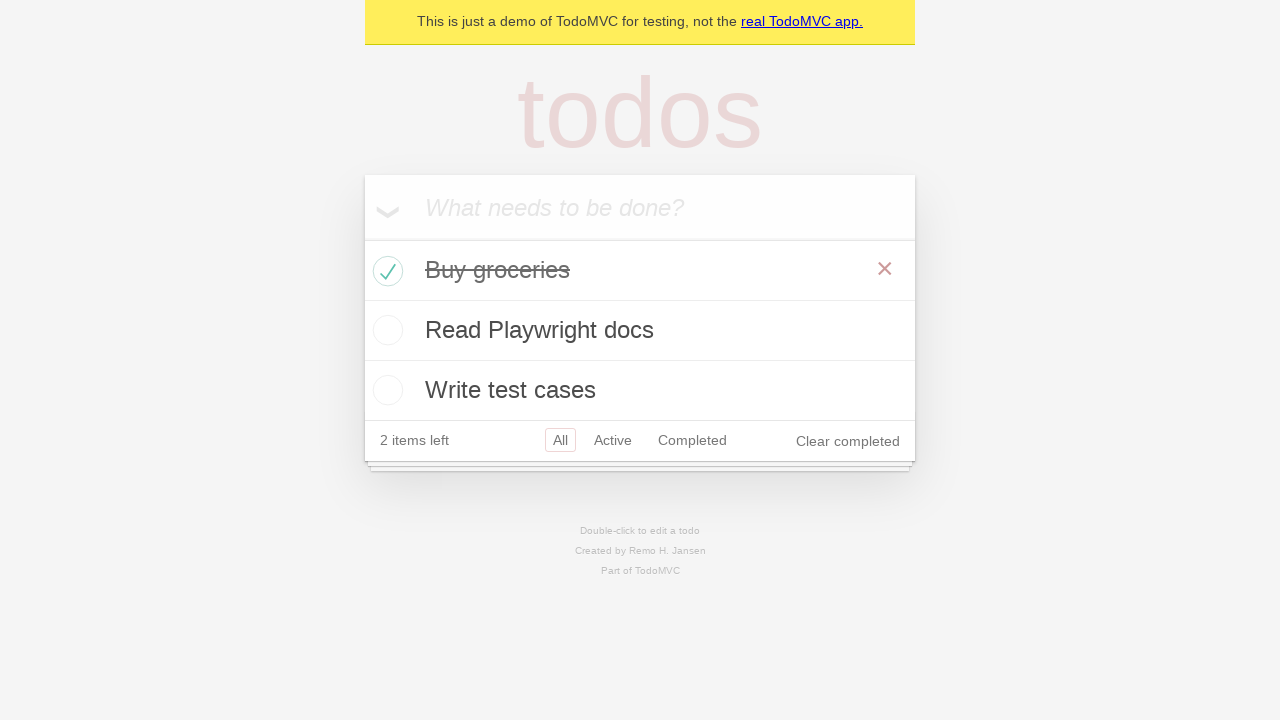

Clicked 'All' filter view at (382, 206) on text=All
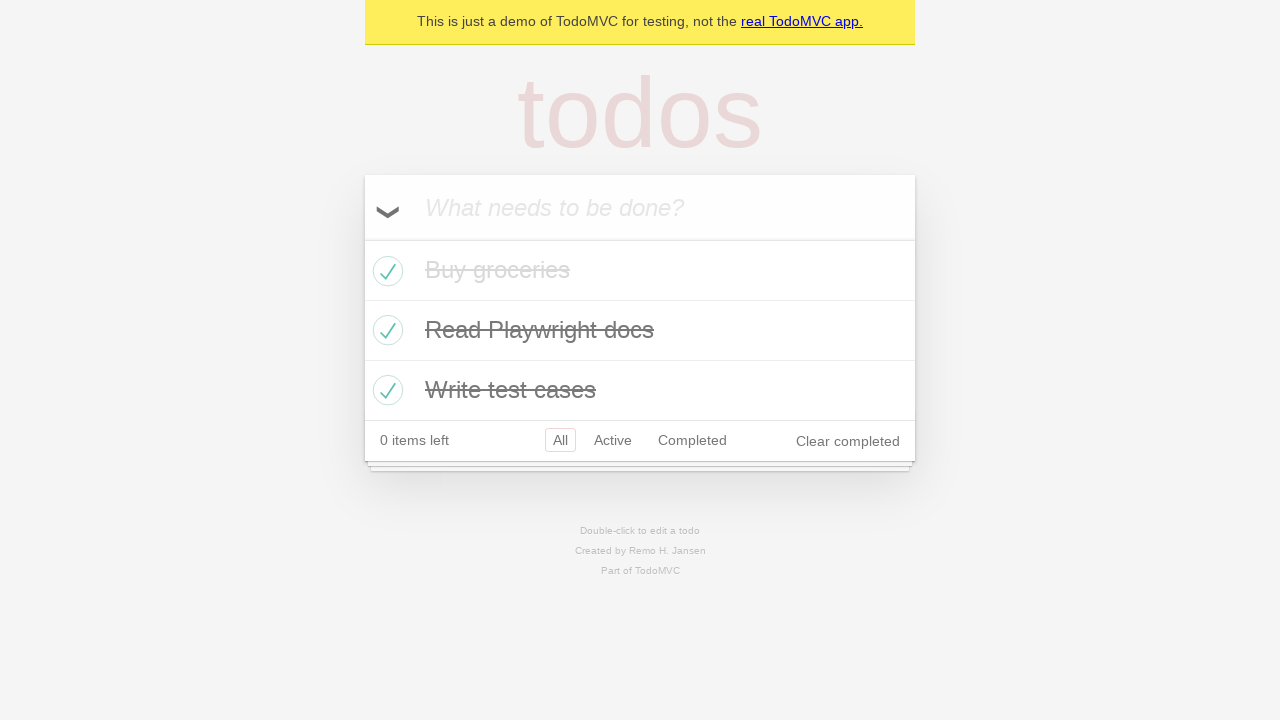

Waited 500ms for 'All' filter view to render
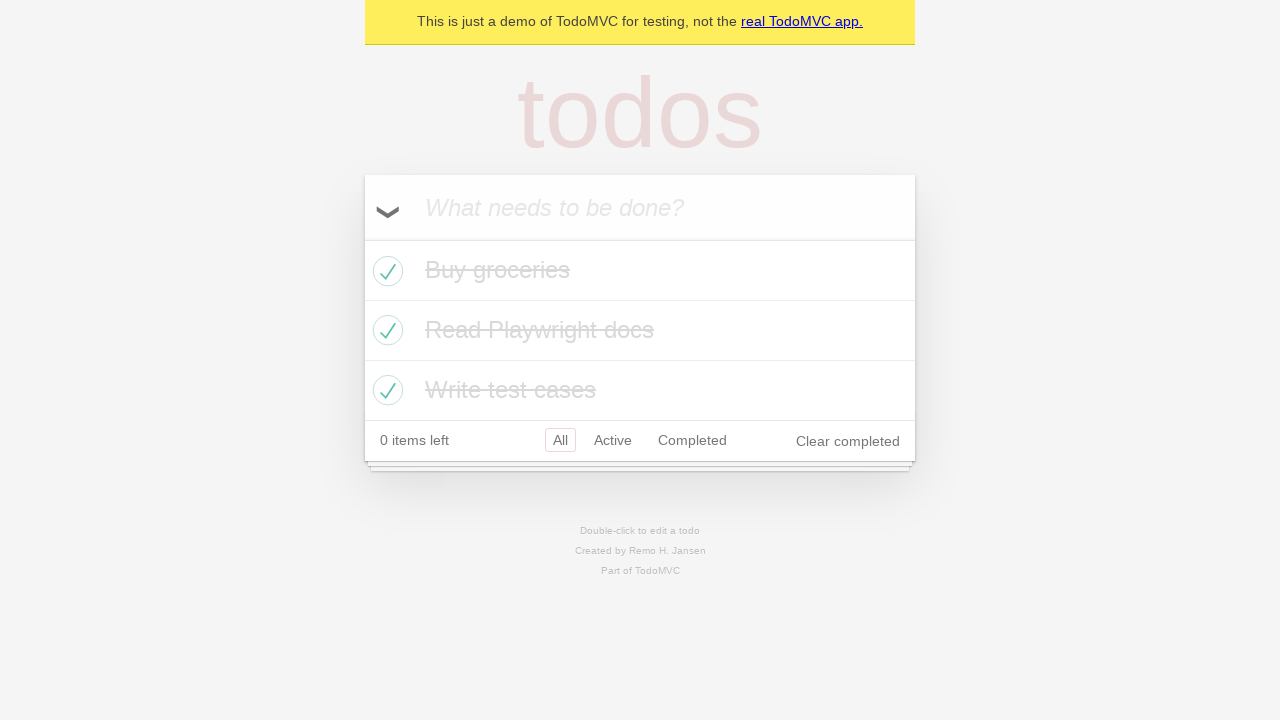

Clicked 'Active' filter view at (613, 440) on text=Active
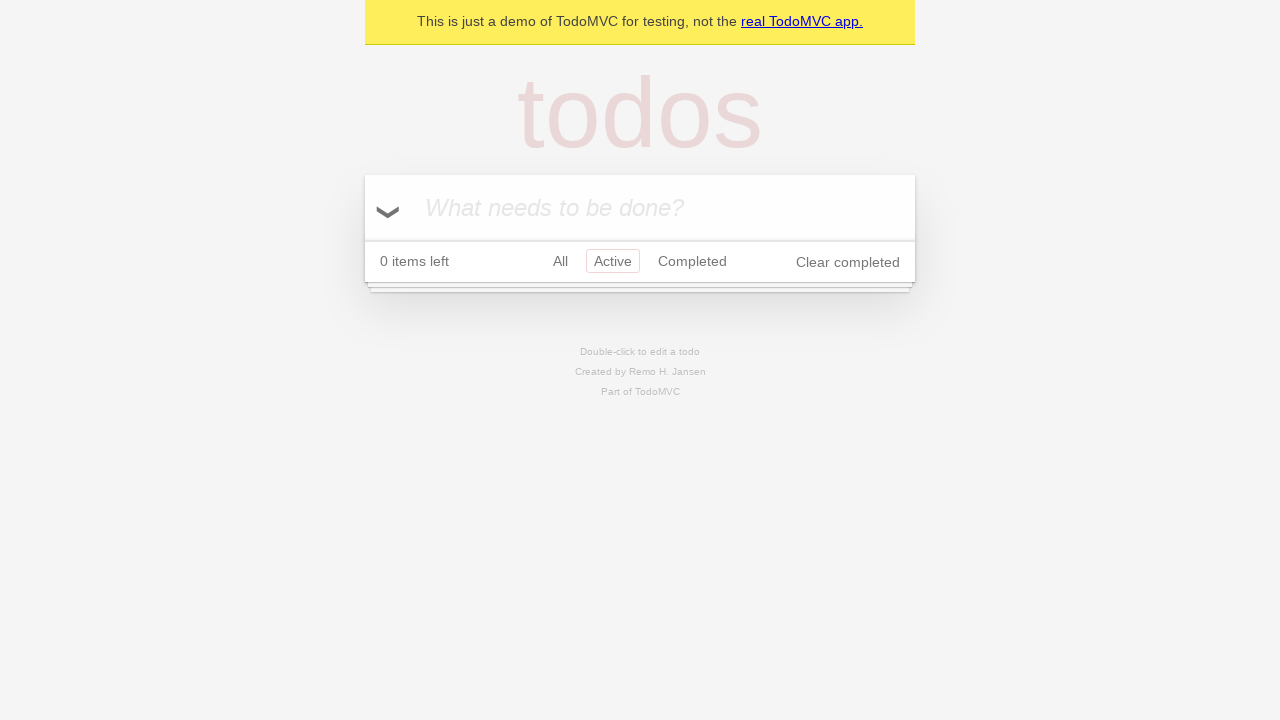

Waited 500ms for 'Active' filter view to render
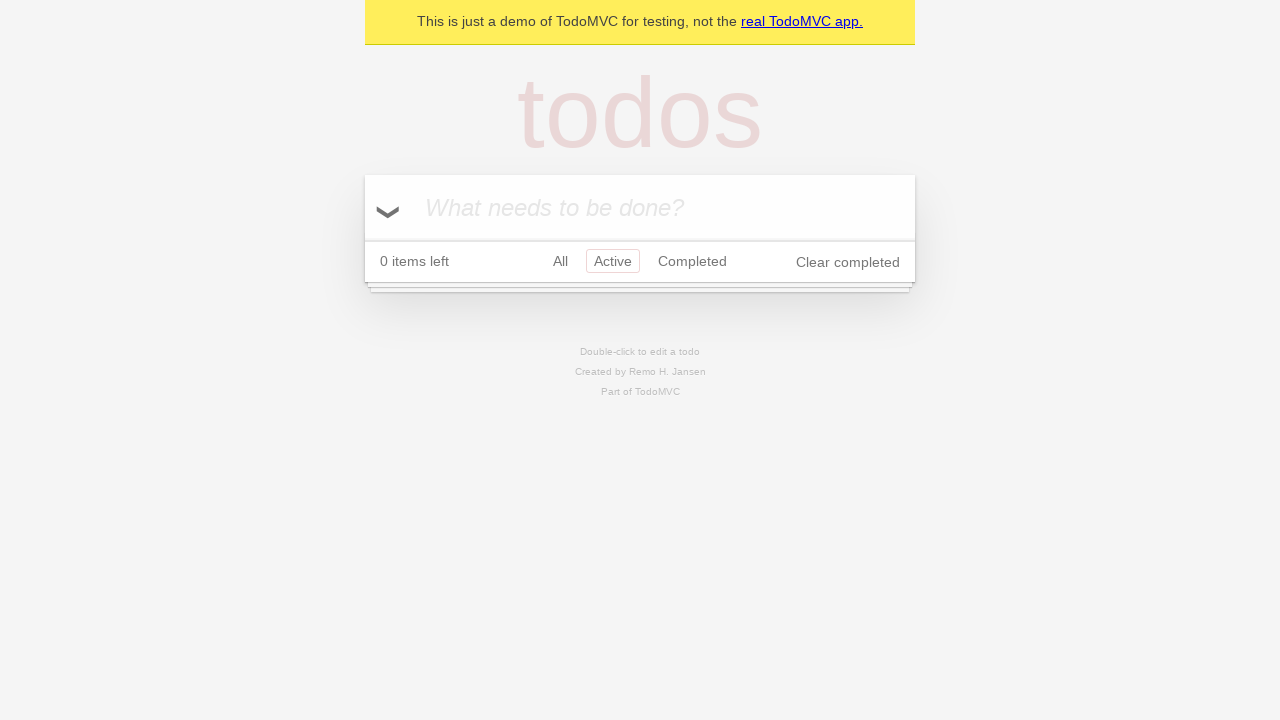

Clicked 'Completed' filter view at (692, 261) on text=Completed
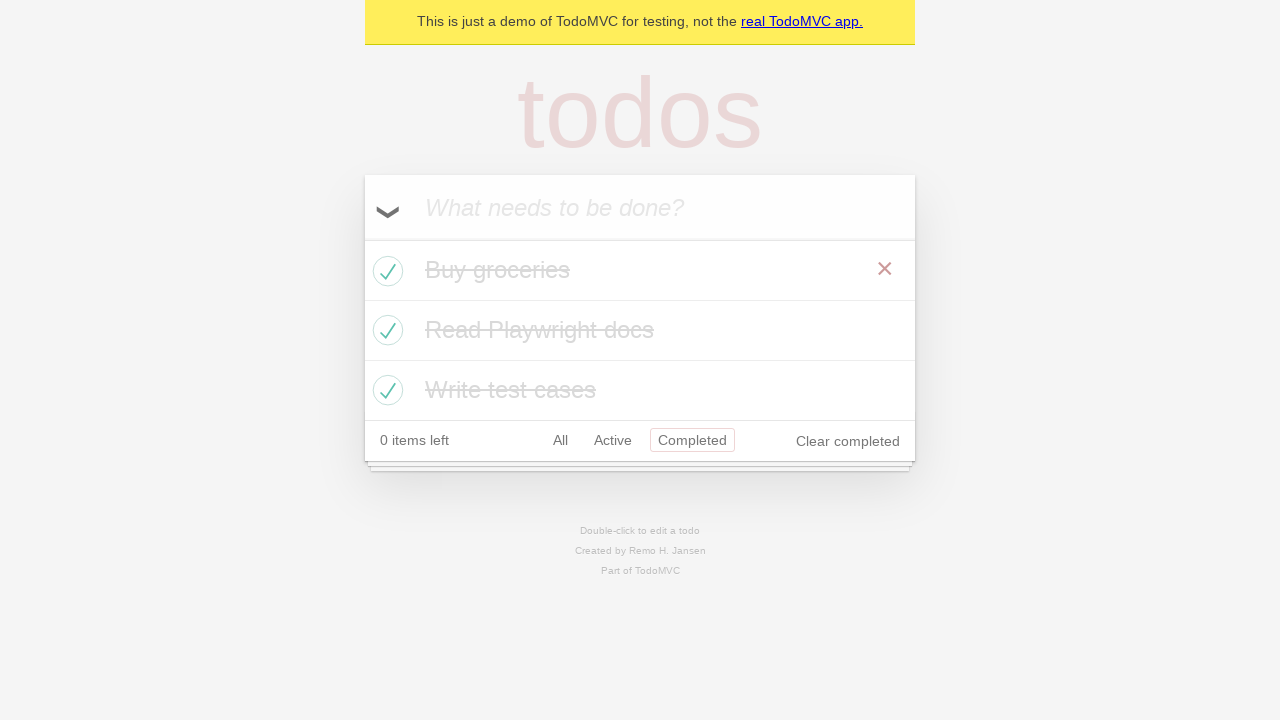

Waited 500ms for 'Completed' filter view to render
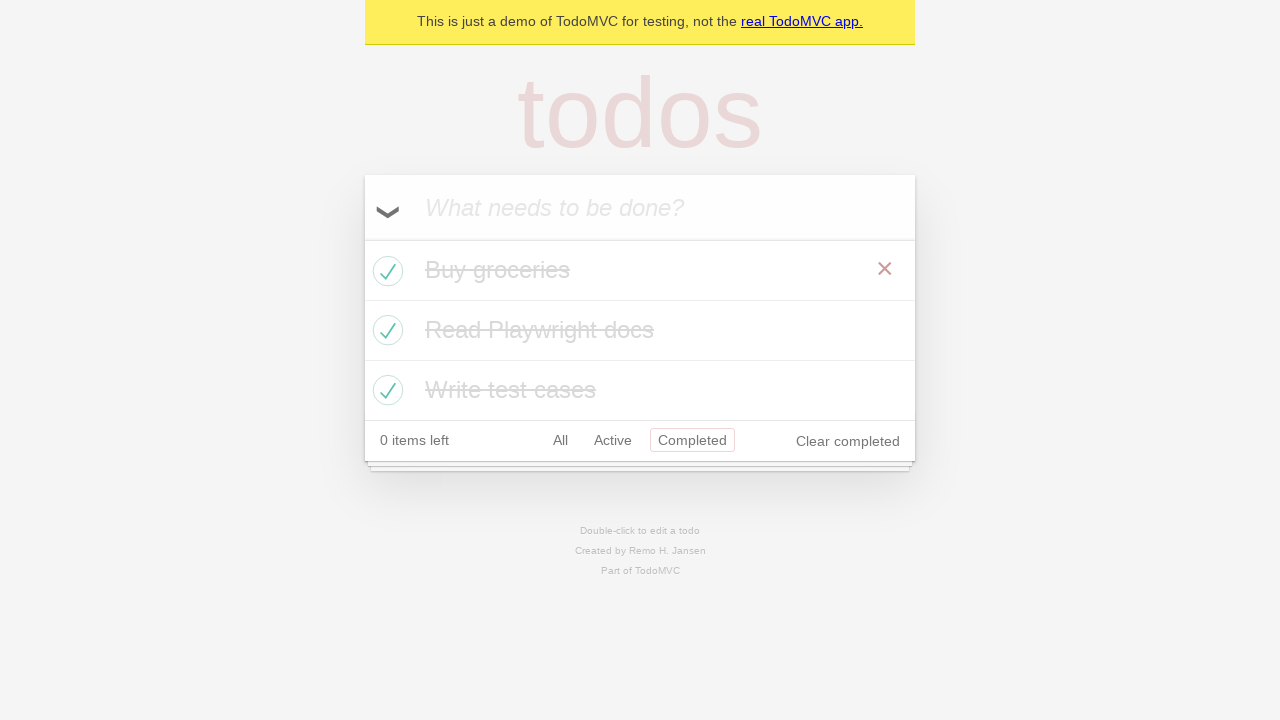

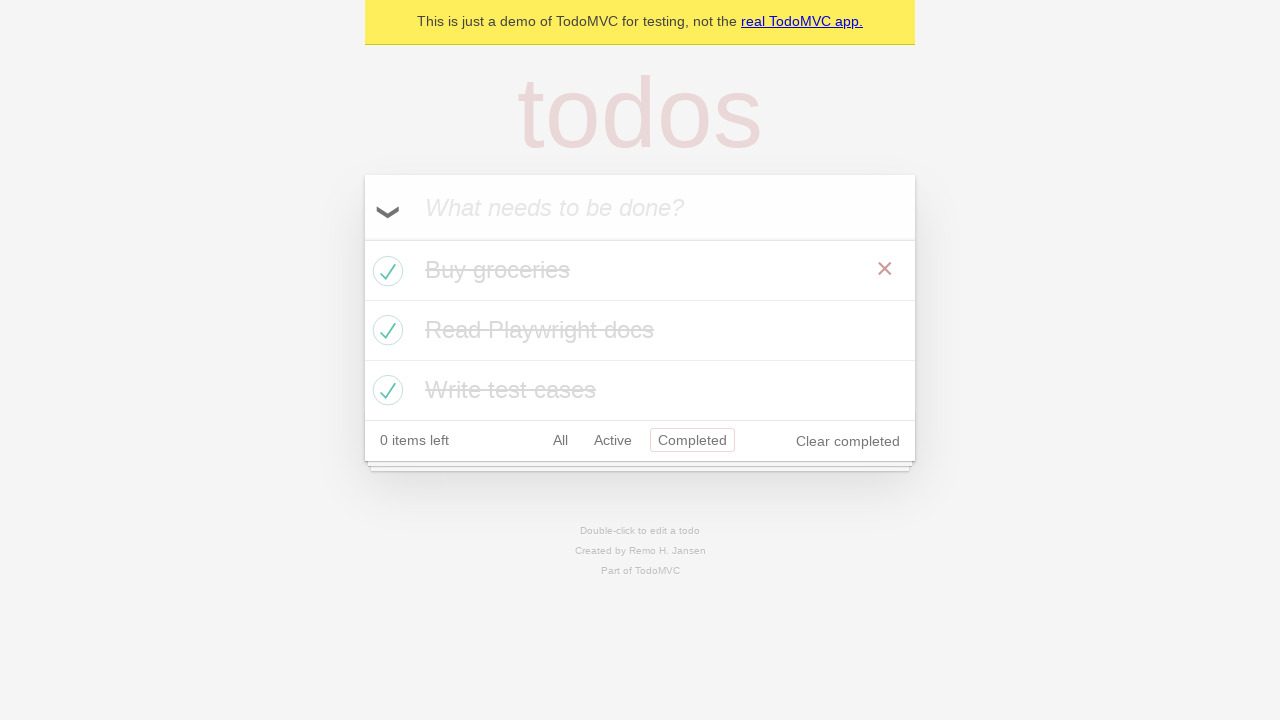